Navigates to a portfolio website and verifies the page title is "My Portfolio"

Starting URL: https://github-portfolio-pst99.vercel.app/

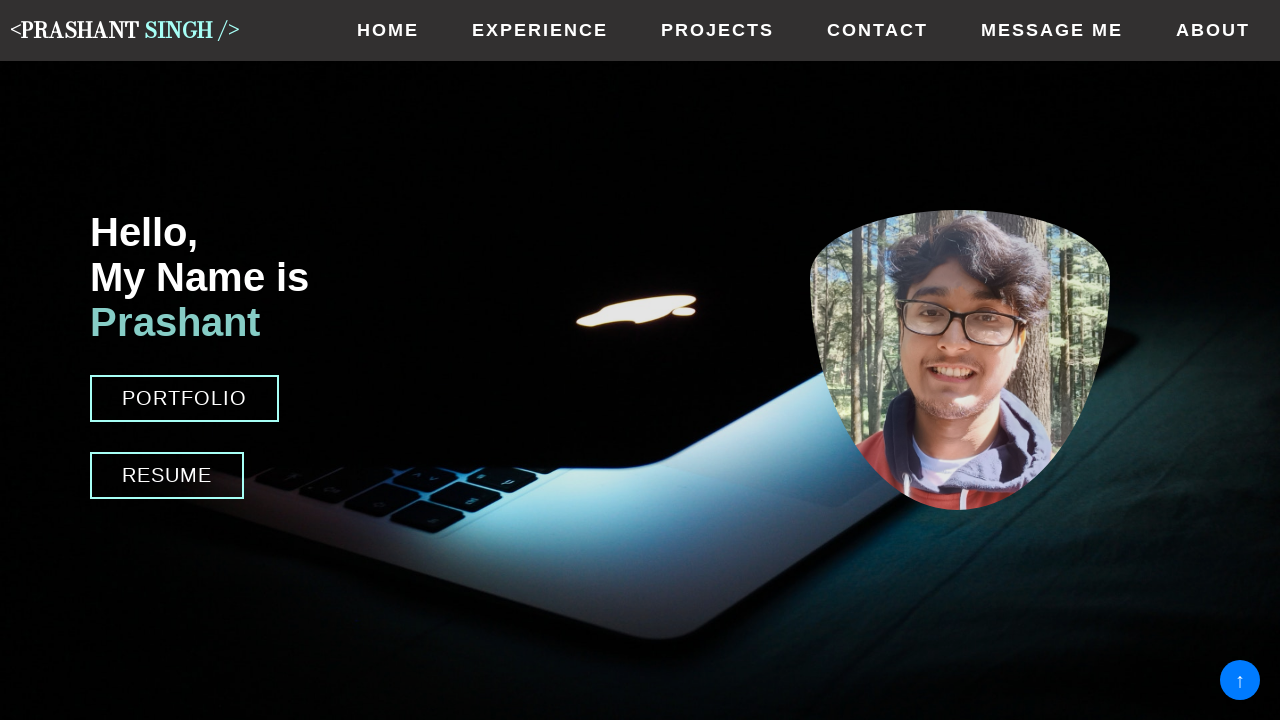

Navigated to portfolio website at https://github-portfolio-pst99.vercel.app/
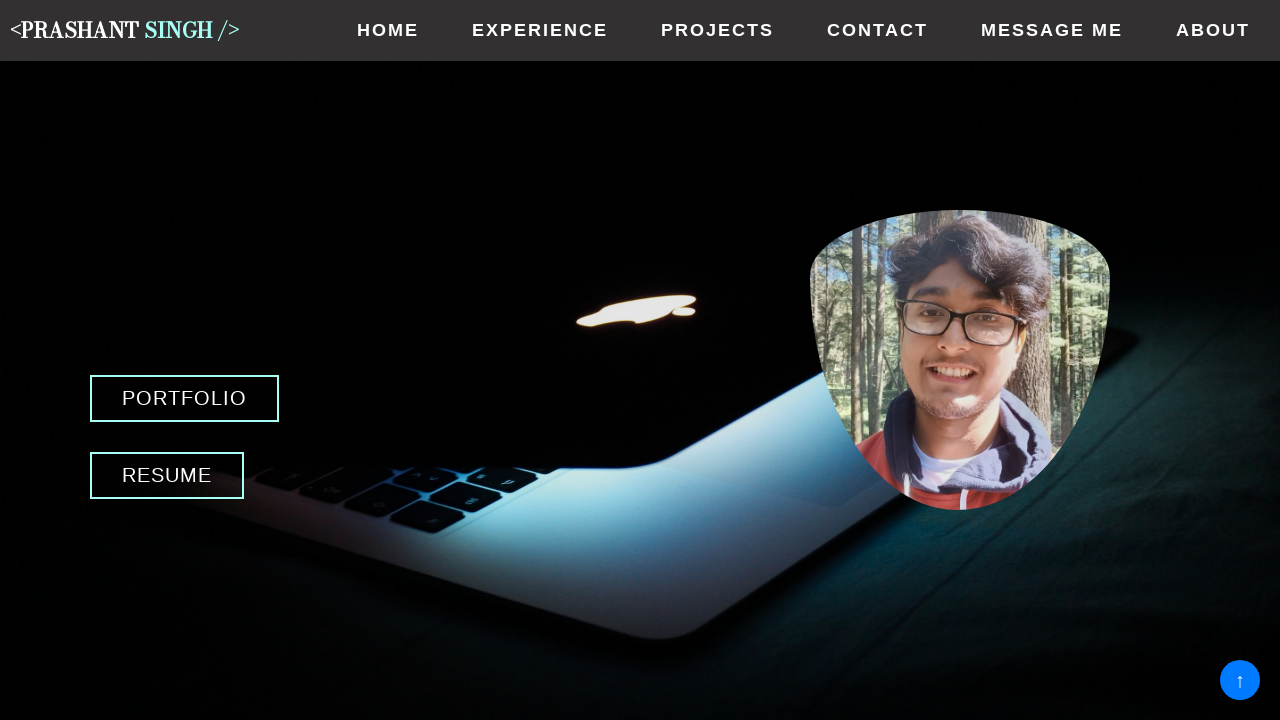

Verified page title is 'My Portfolio'
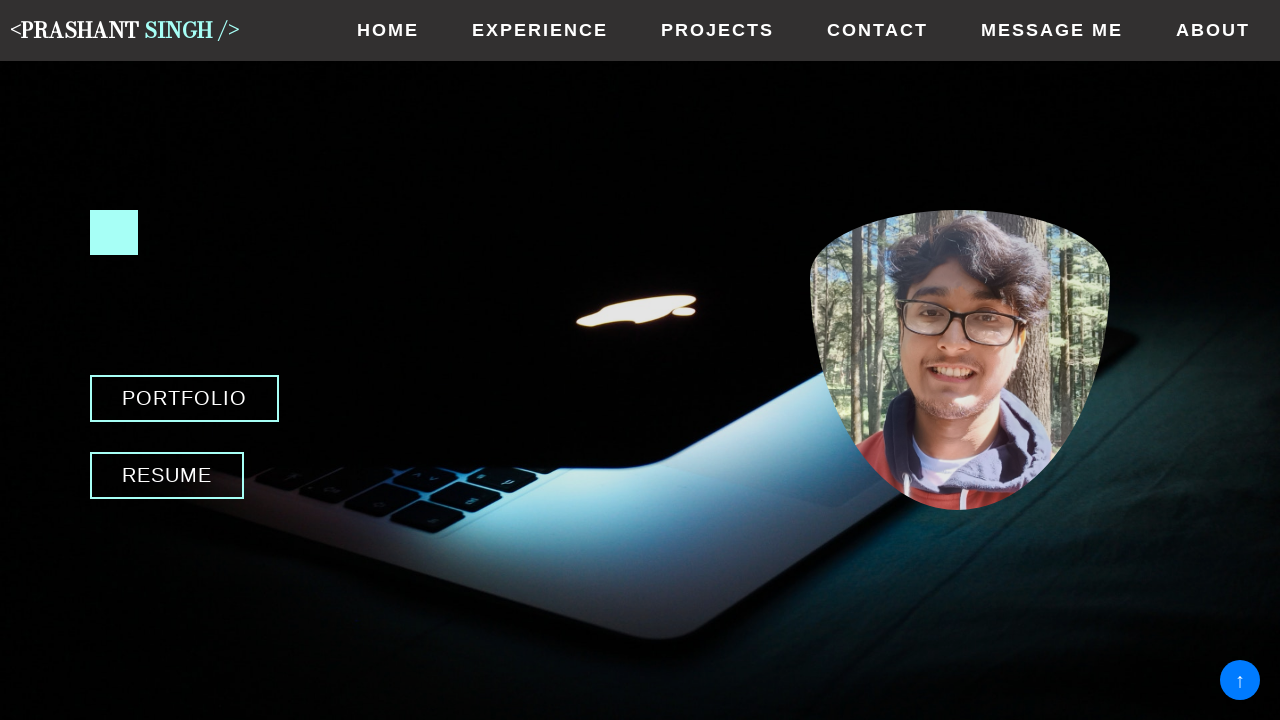

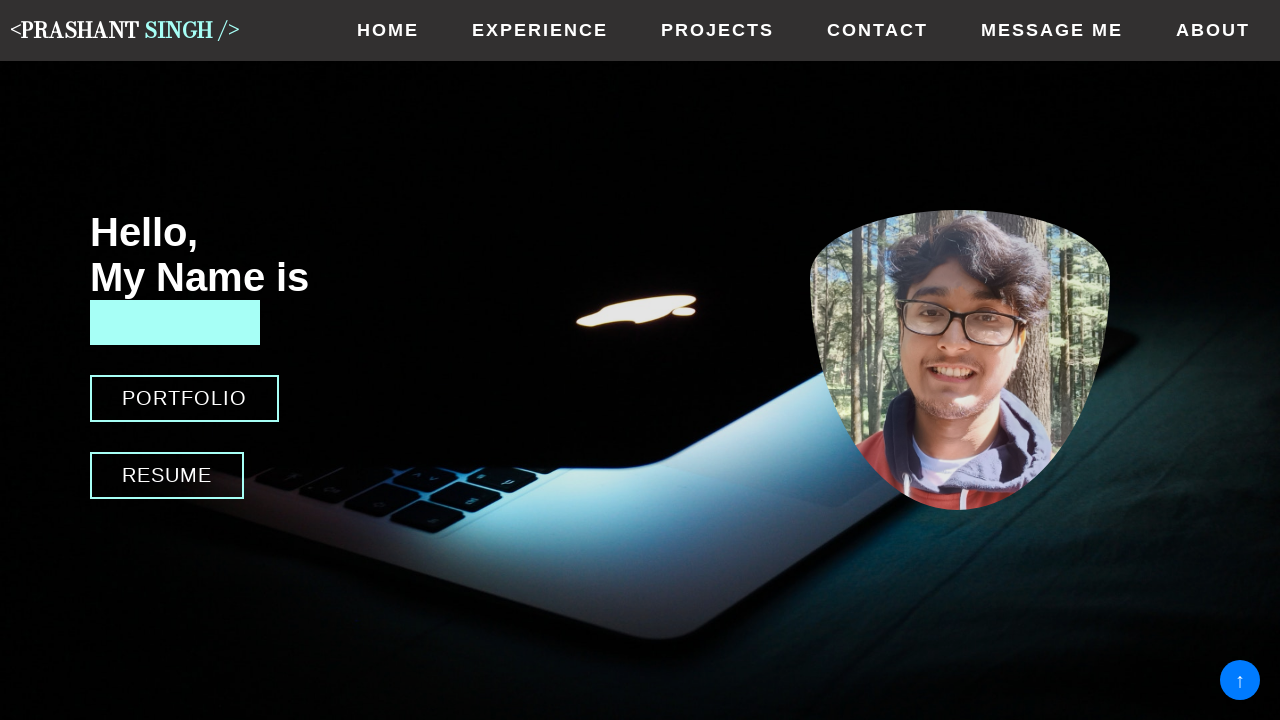